Tests auto-suggest dropdown functionality by typing a partial search term and selecting a matching option from the suggestions list

Starting URL: https://rahulshettyacademy.com/dropdownsPractise/

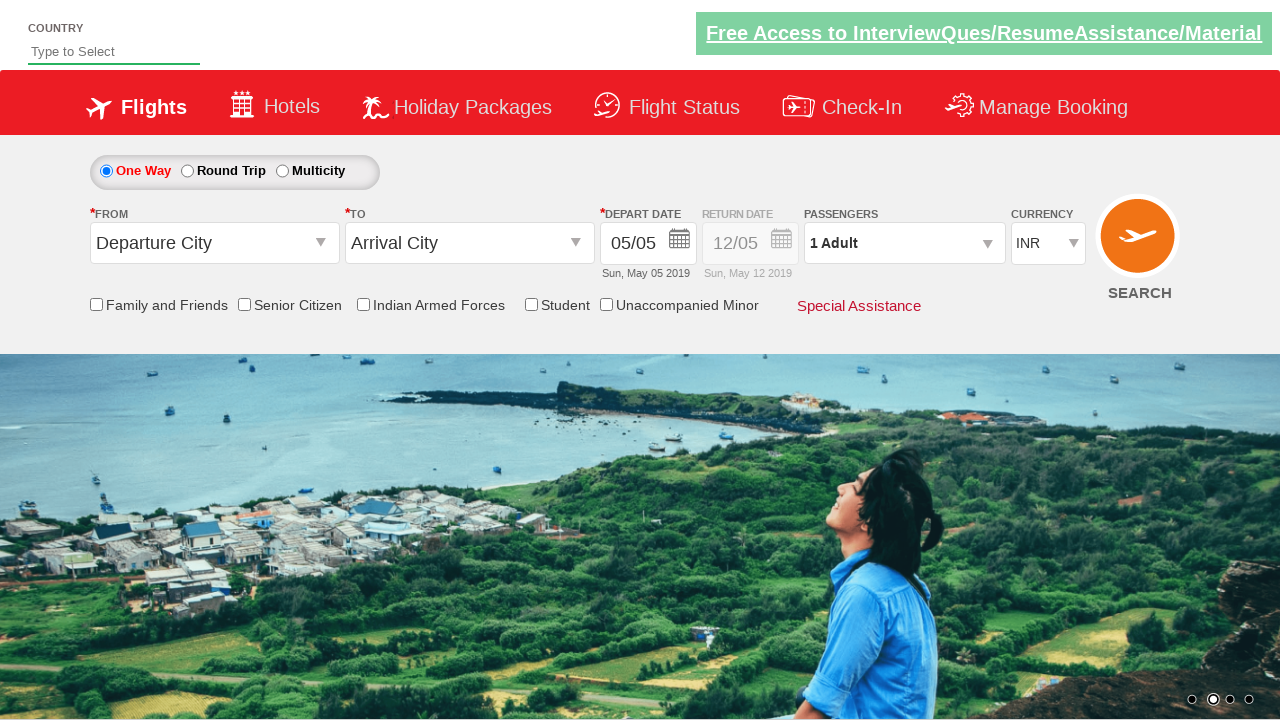

Typed 'ind' in autosuggest field to trigger dropdown on #autosuggest
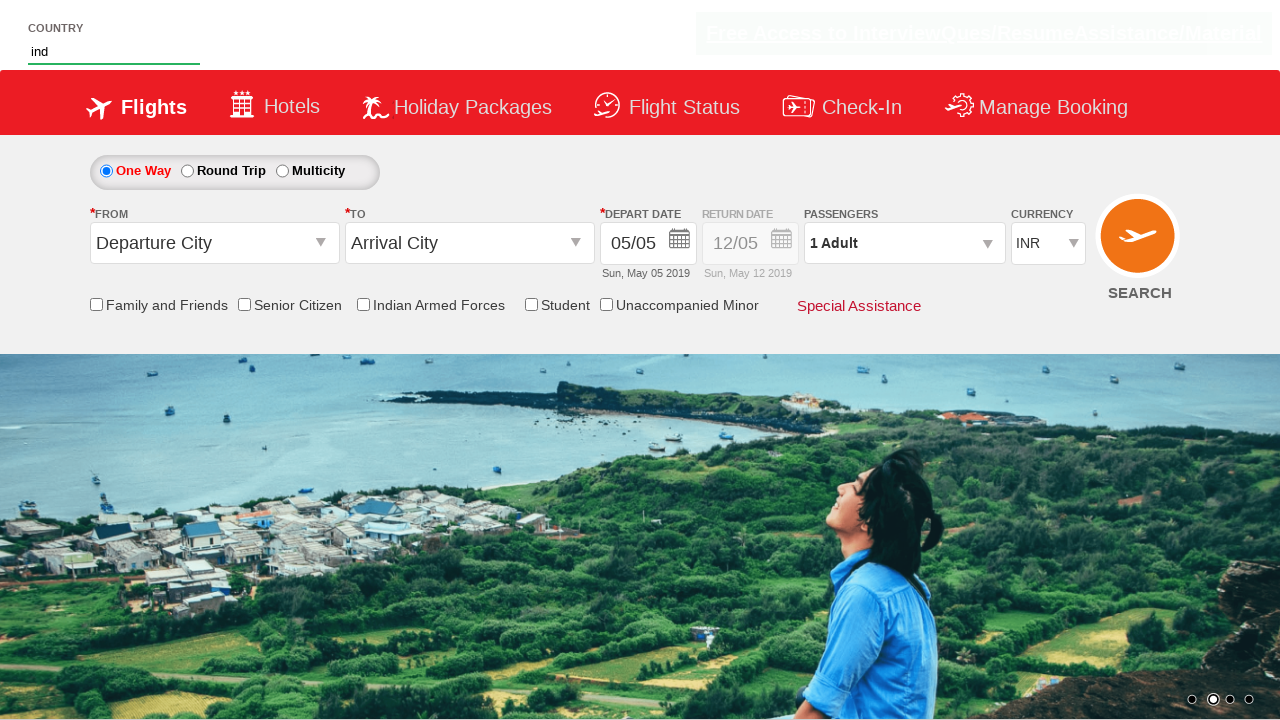

Auto-suggest dropdown suggestions loaded
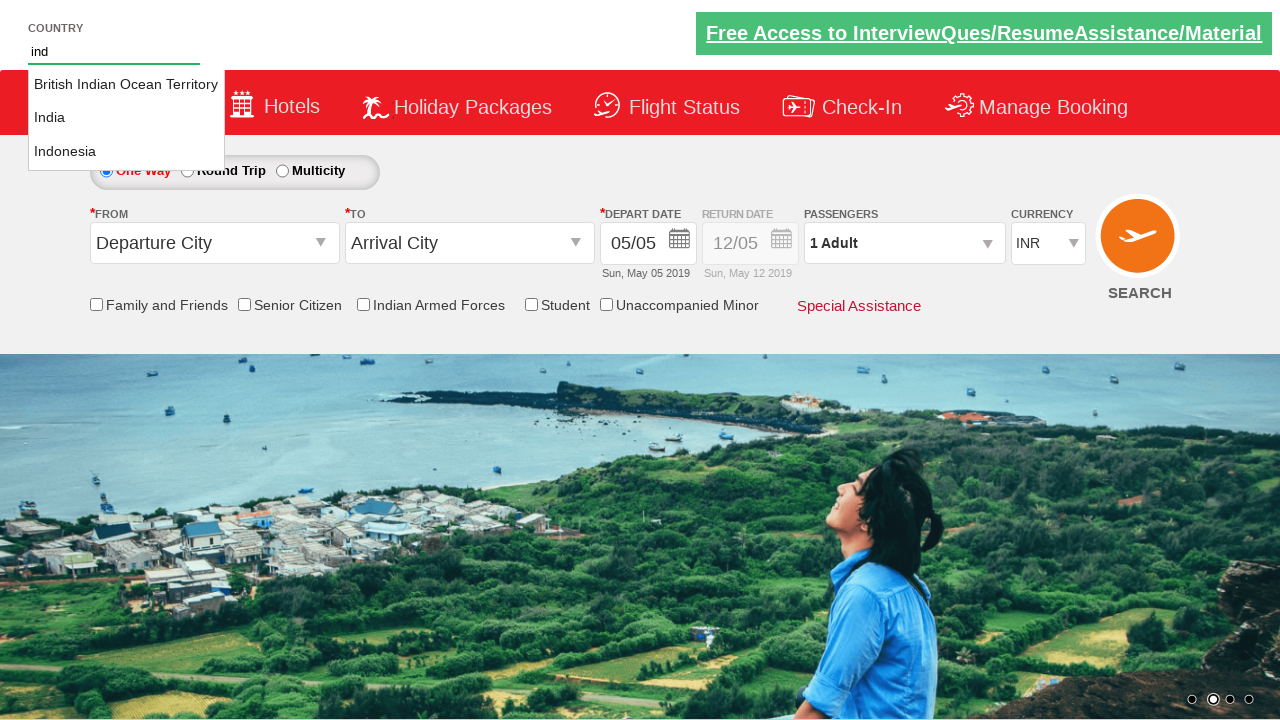

Selected 'India' from auto-suggest dropdown options at (126, 118) on li.ui-menu-item a >> nth=1
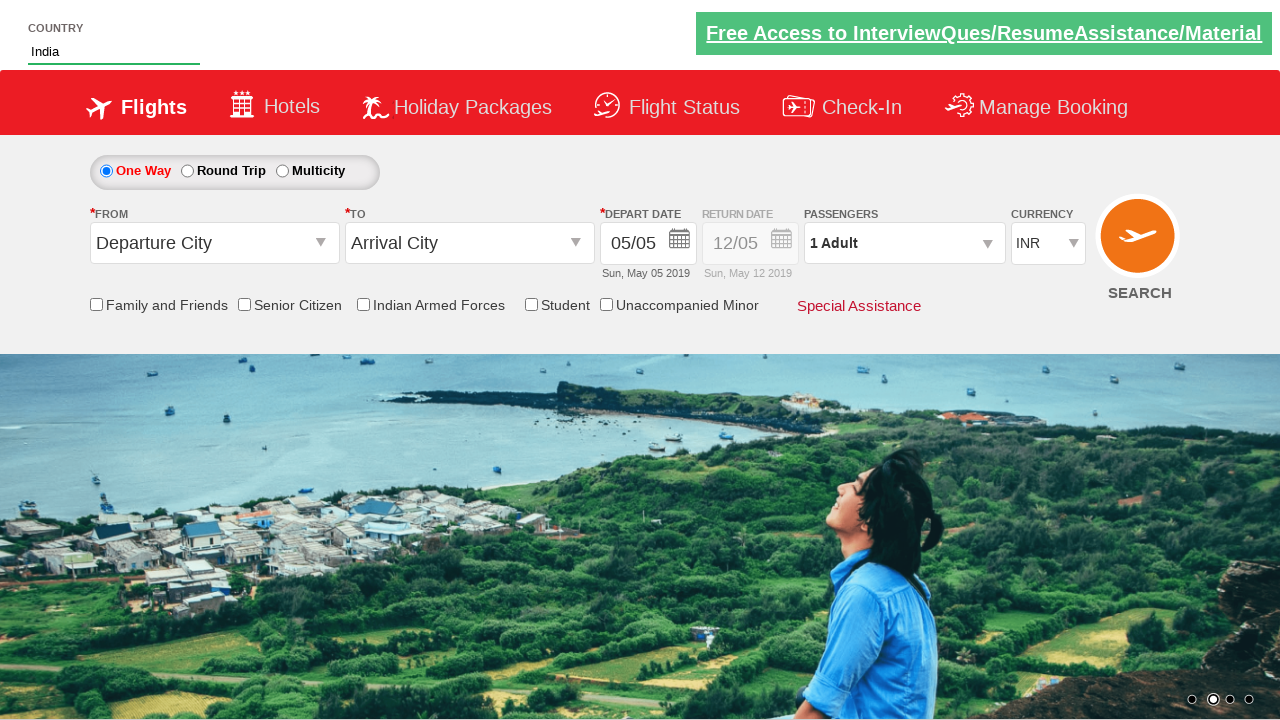

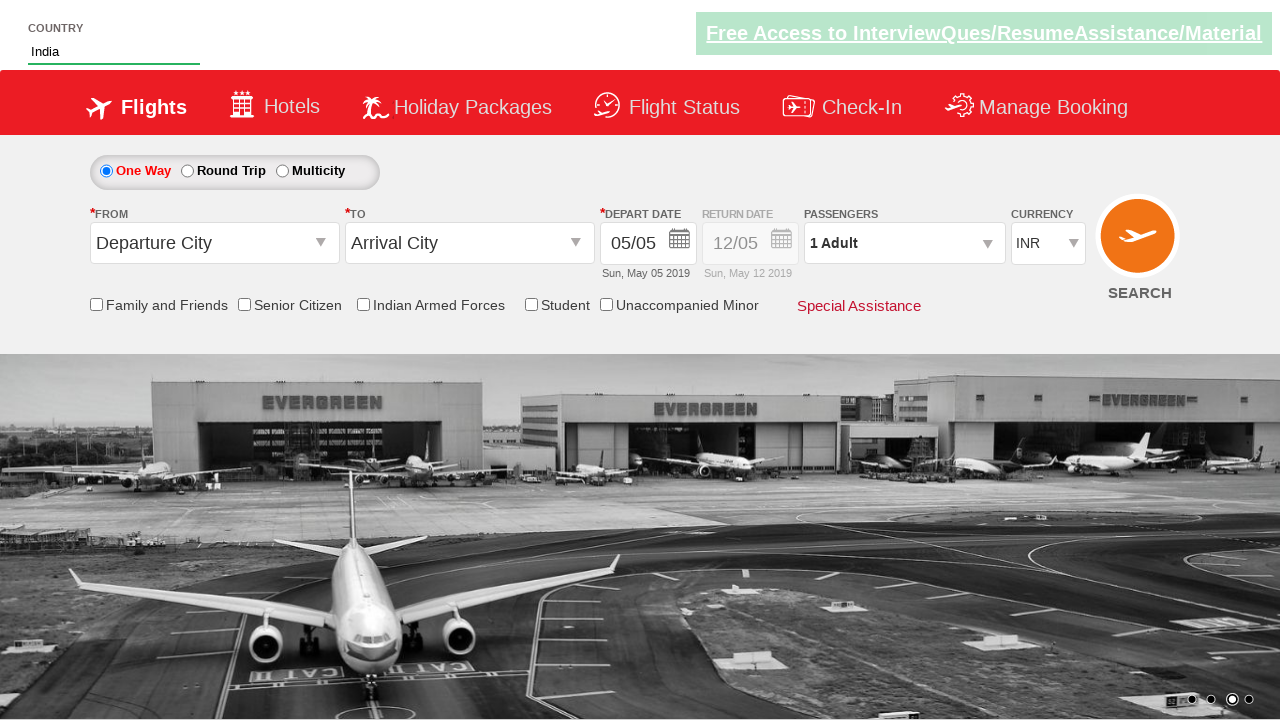